Tests adding a product to the shopping cart after logging in and verifies the cart badge updates

Starting URL: https://www.saucedemo.com/

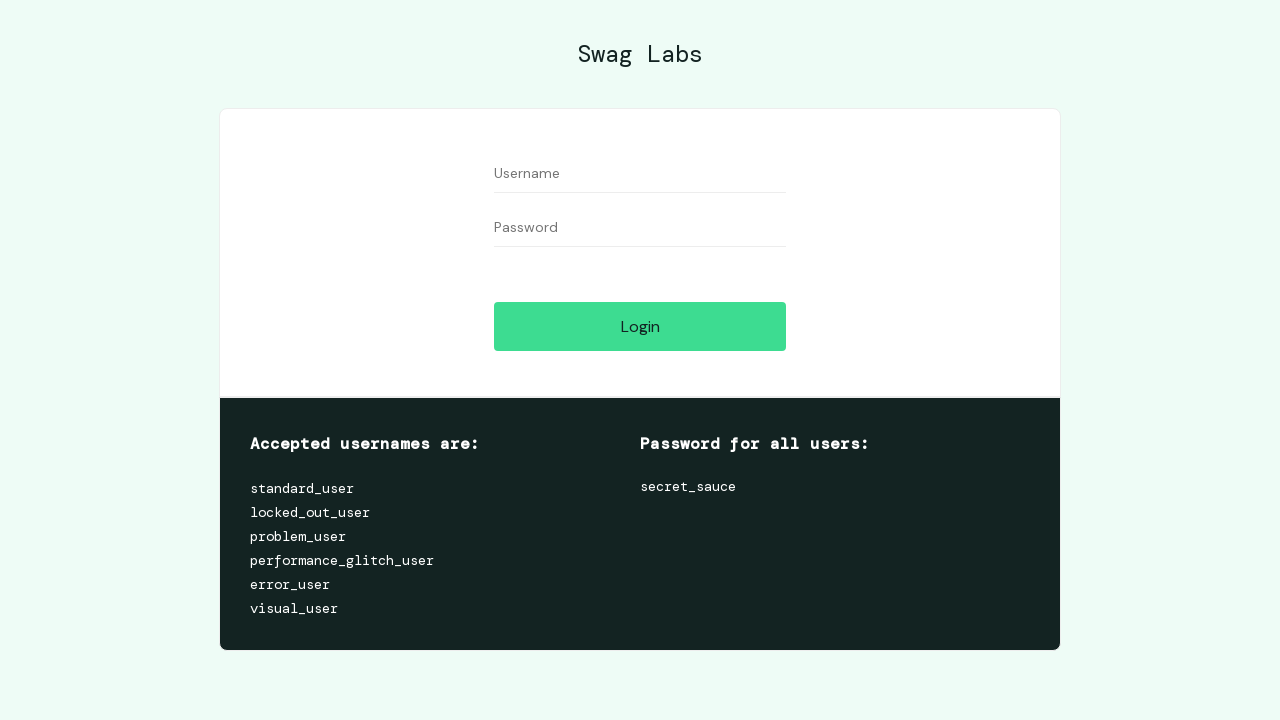

Filled username field with 'standard_user' on #user-name
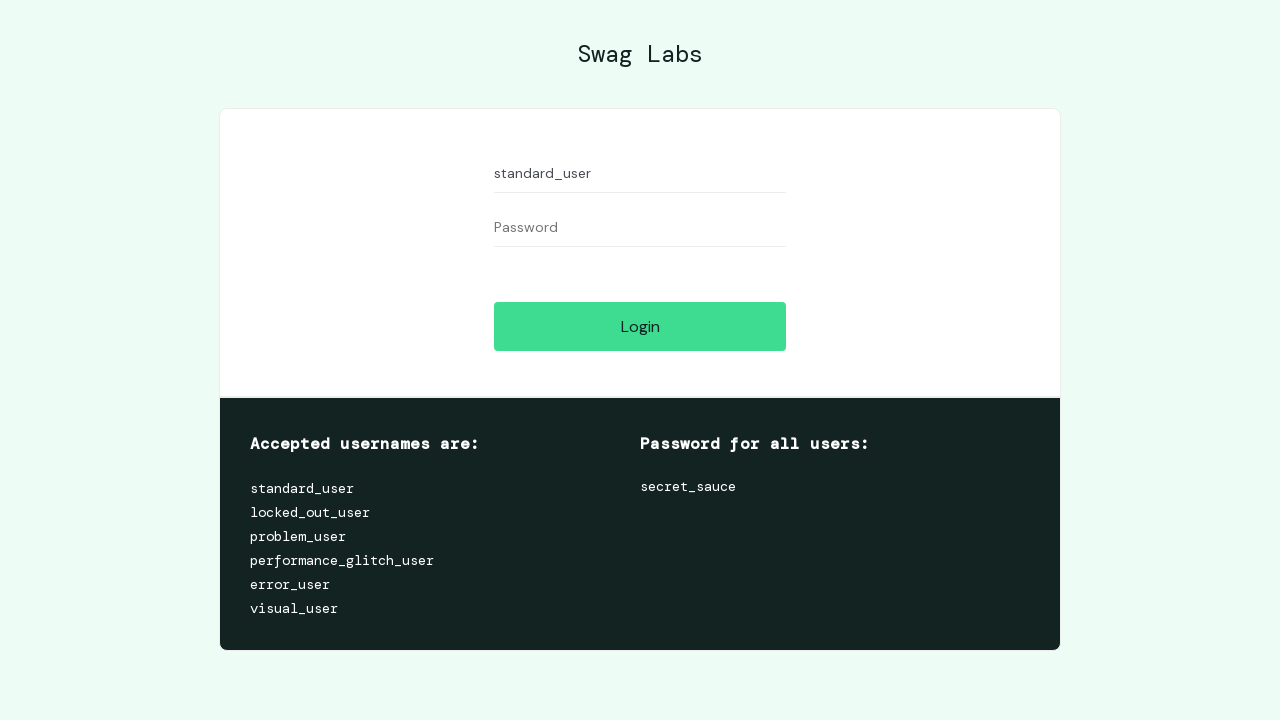

Filled password field with 'secret_sauce' on #password
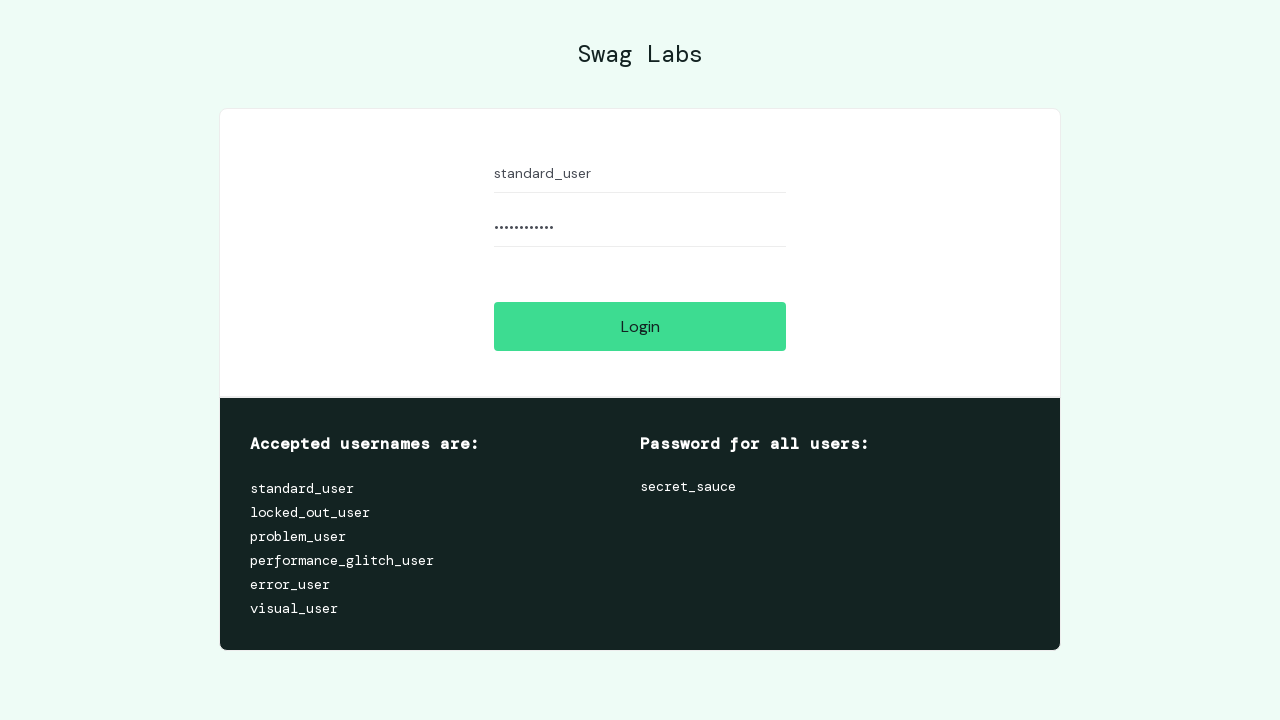

Clicked login button to authenticate at (640, 326) on #login-button
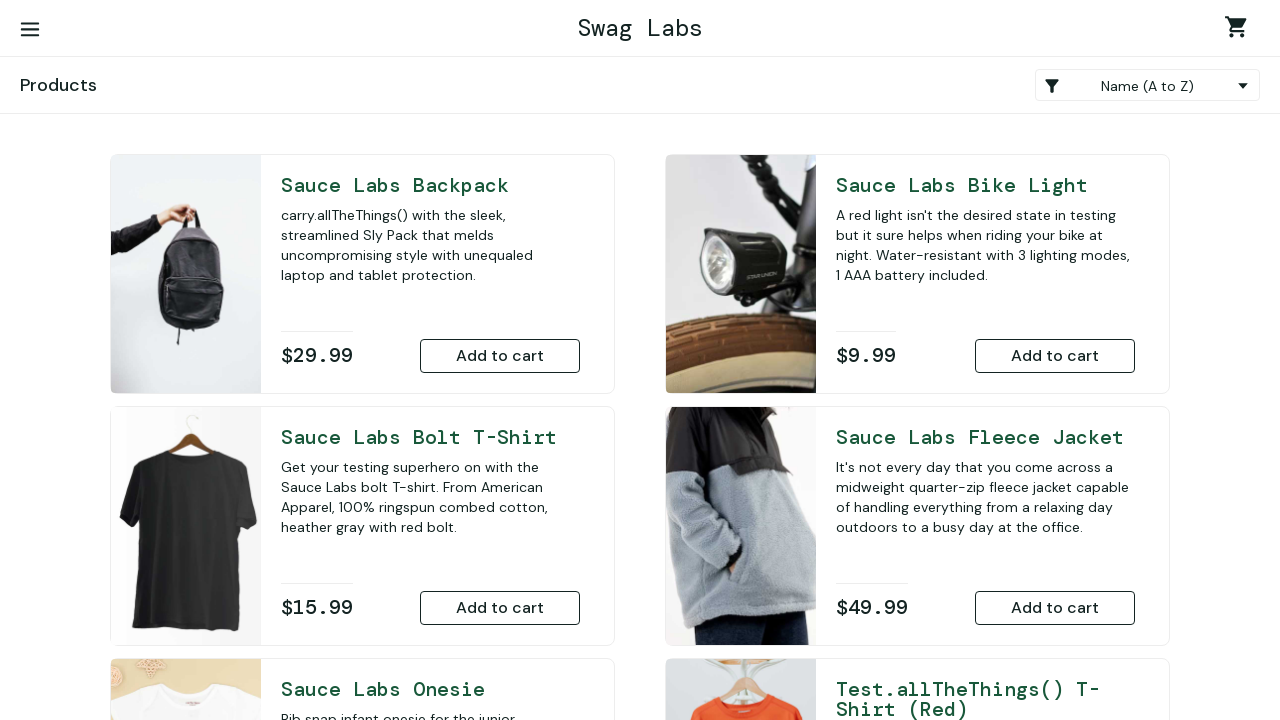

Clicked add to cart button for Sauce Labs Bike Light product at (1055, 356) on button[name='add-to-cart-sauce-labs-bike-light']
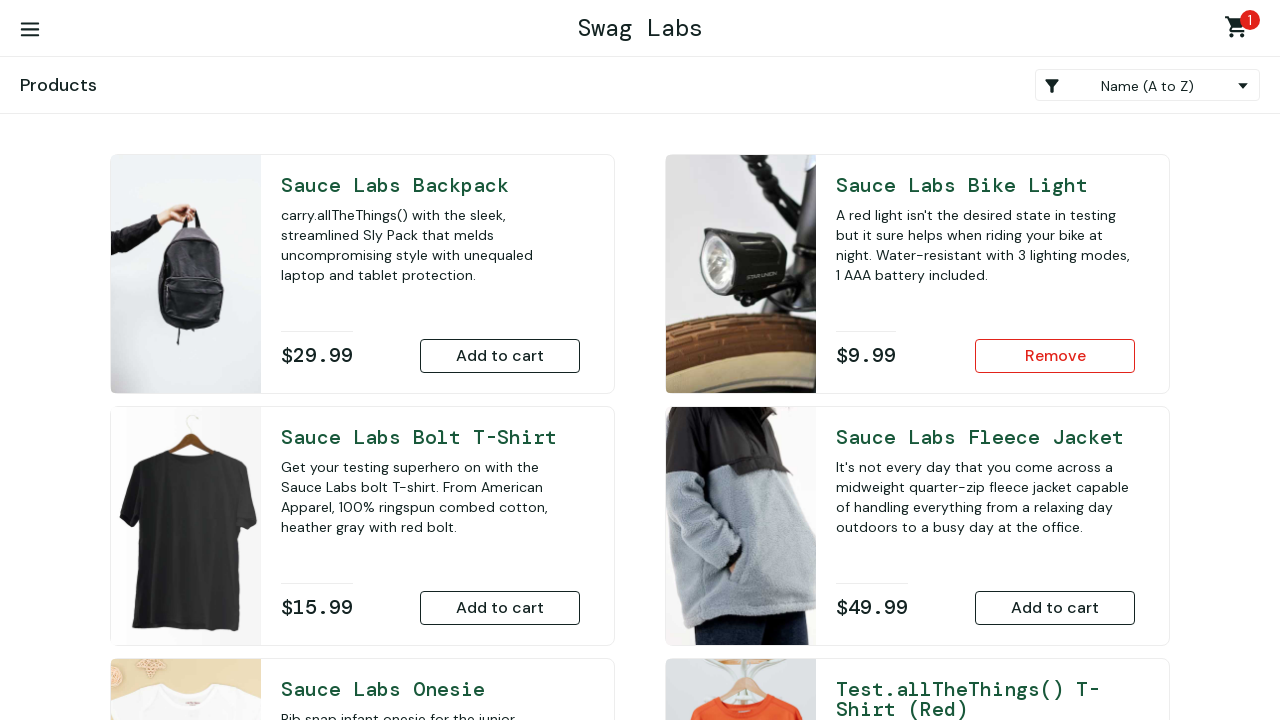

Cart badge appeared confirming product was added to cart
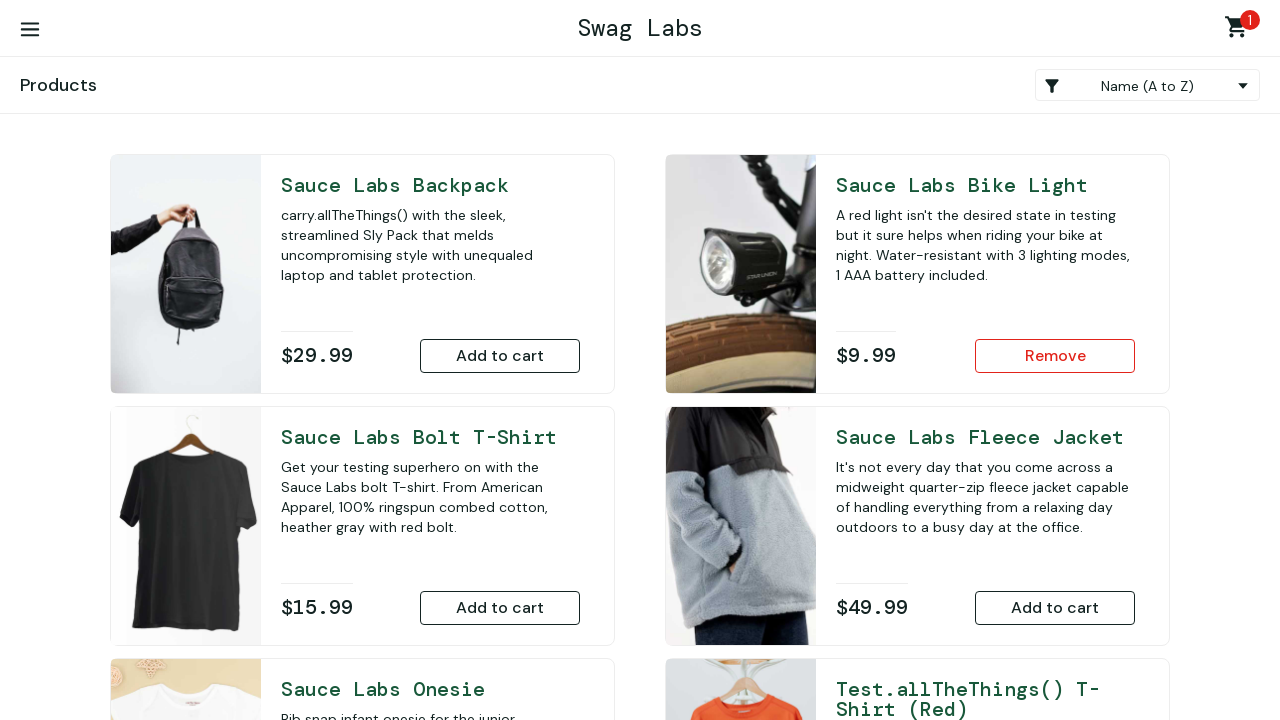

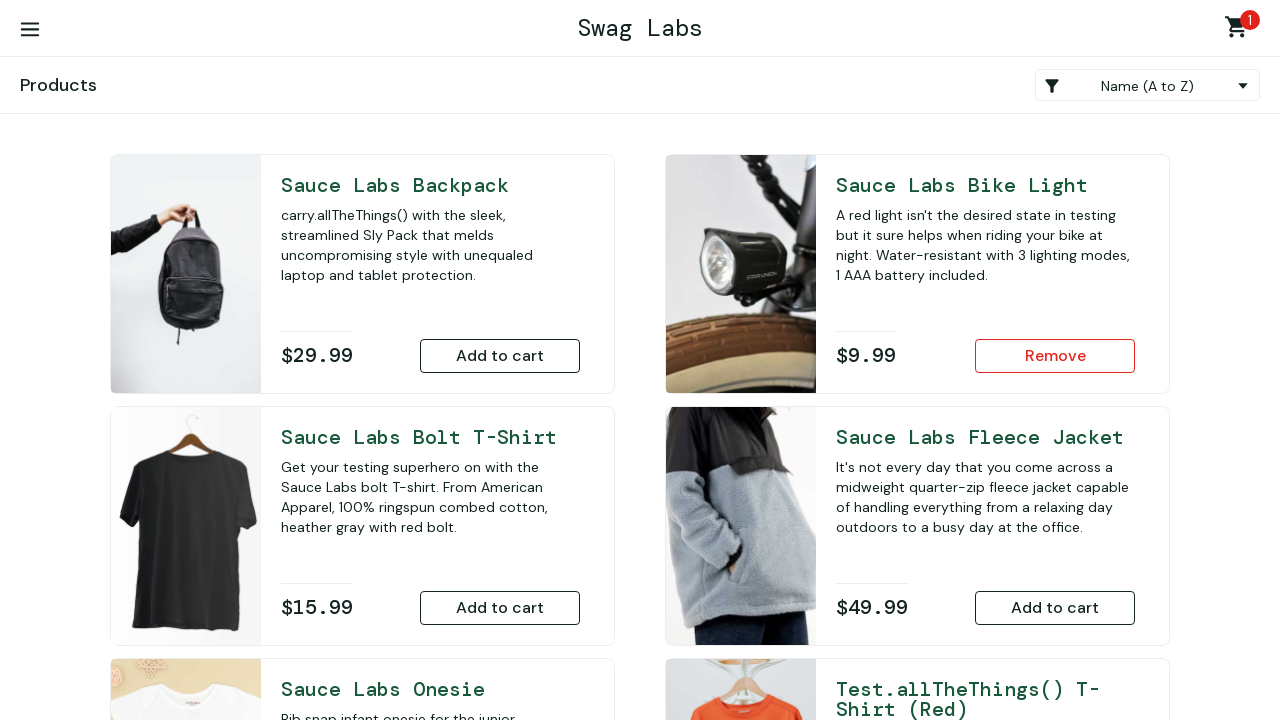